Tests loading behavior with explicit waits by waiting for green button to be clickable and then clicking it

Starting URL: https://kristinek.github.io/site/examples/loading_color

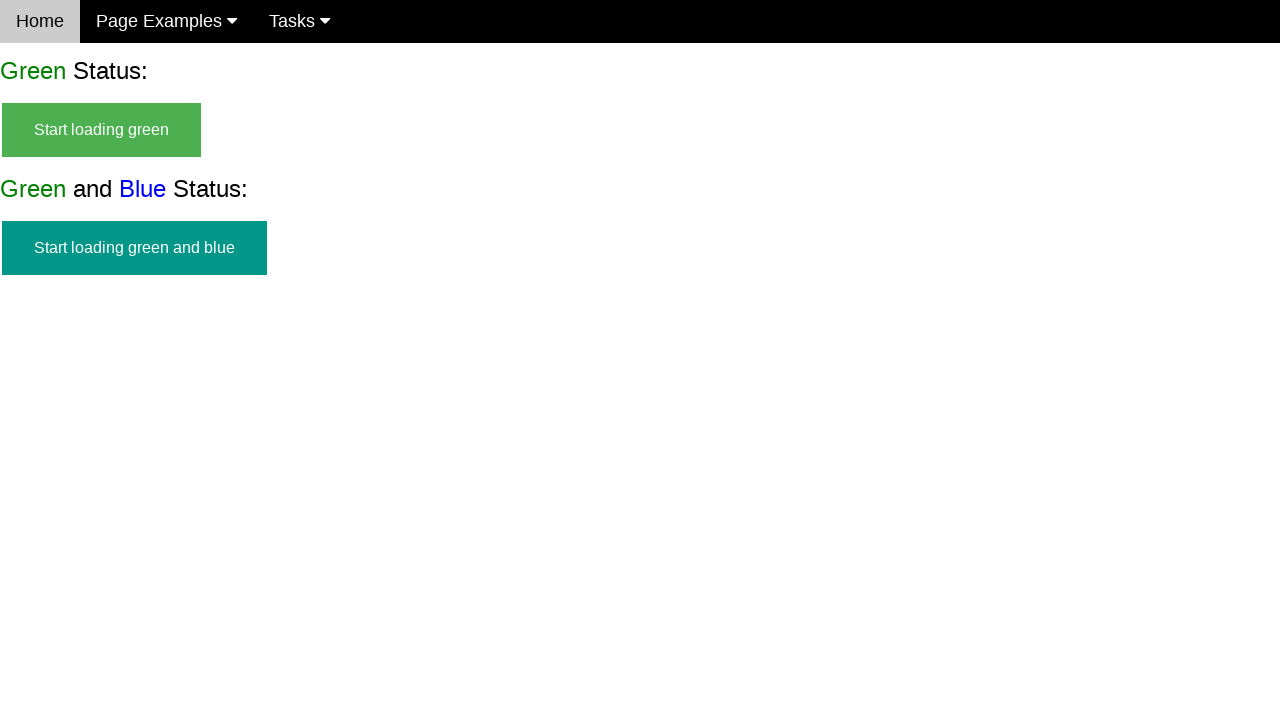

Navigated to loading color example page
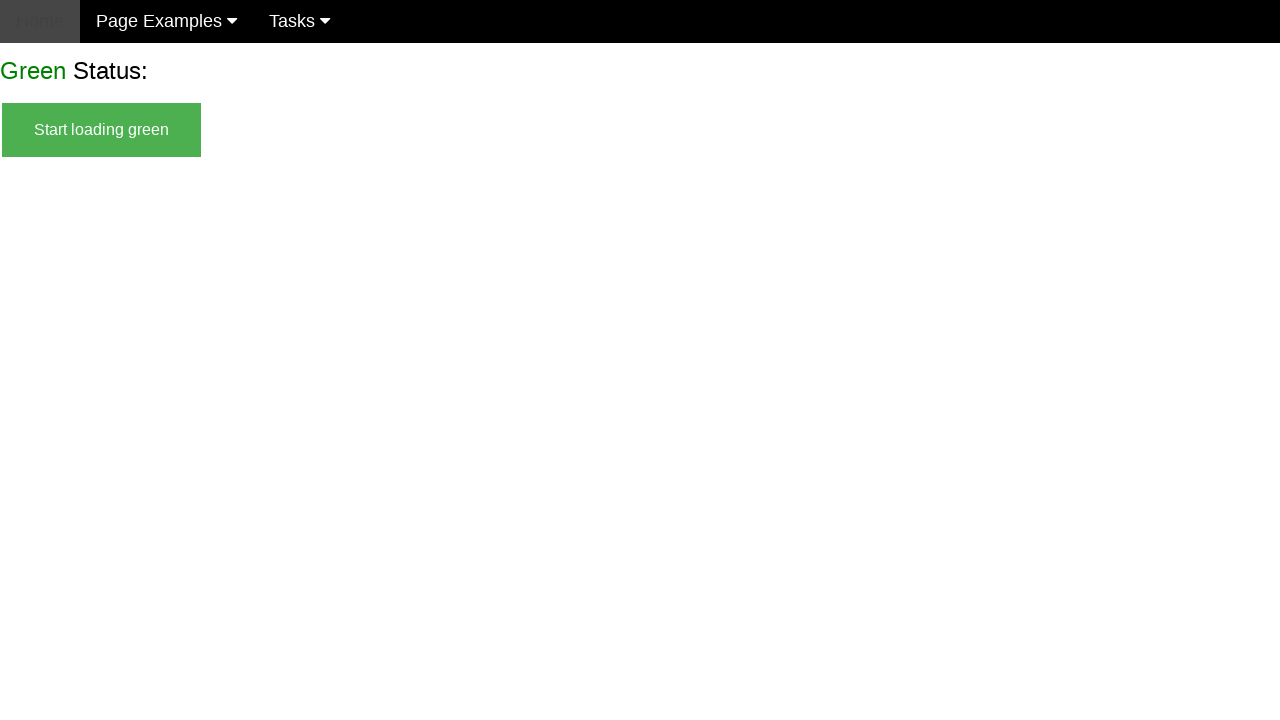

Green start button is visible and clickable
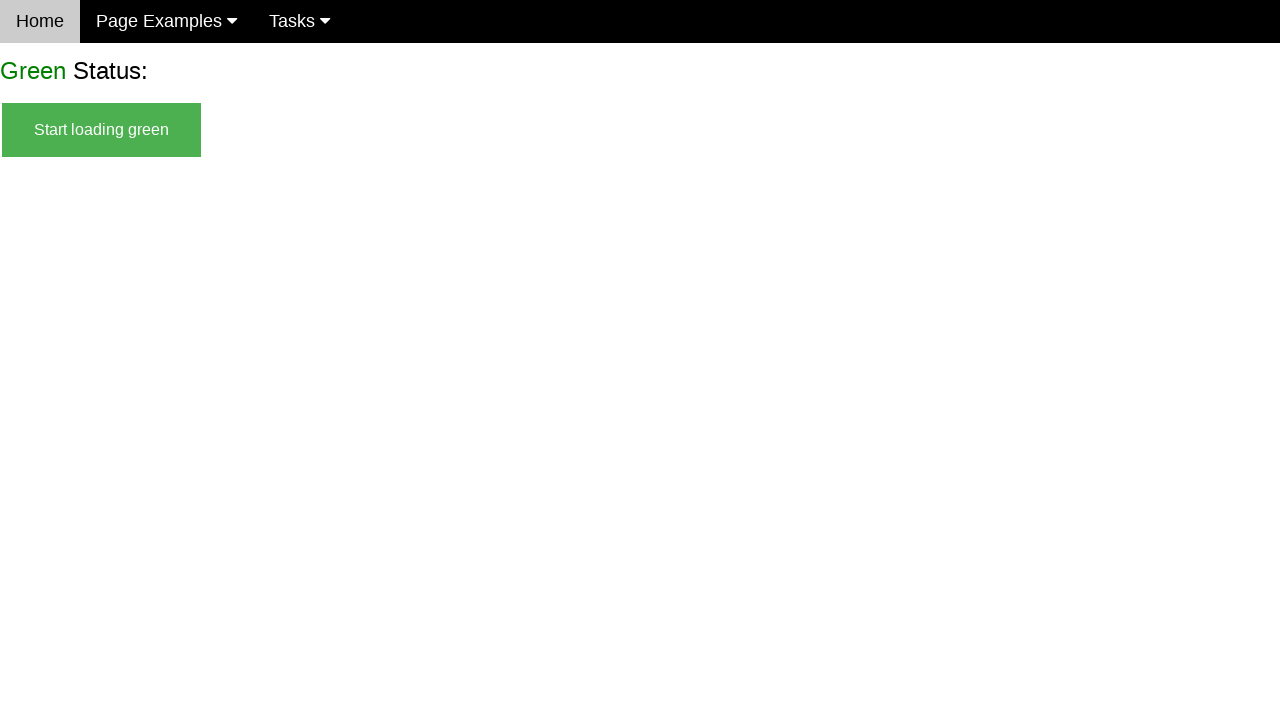

Clicked the green start button to initiate loading at (102, 130) on #start_green
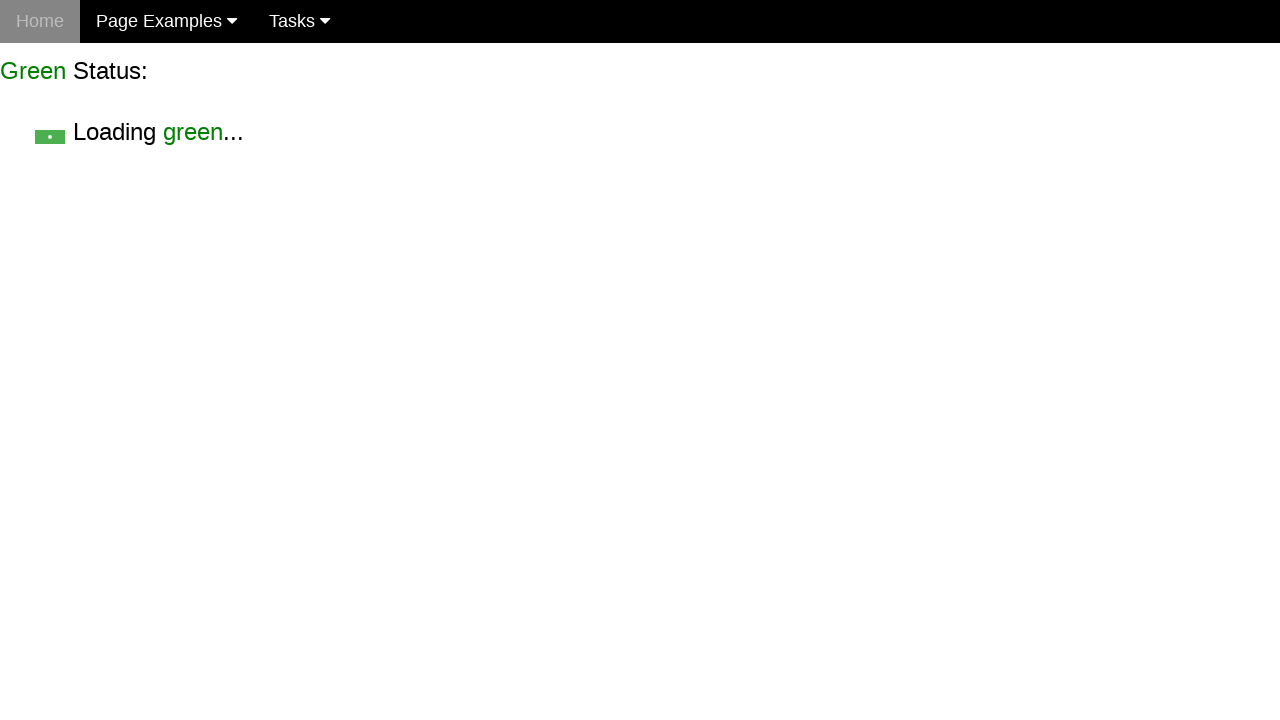

Green start button is now hidden
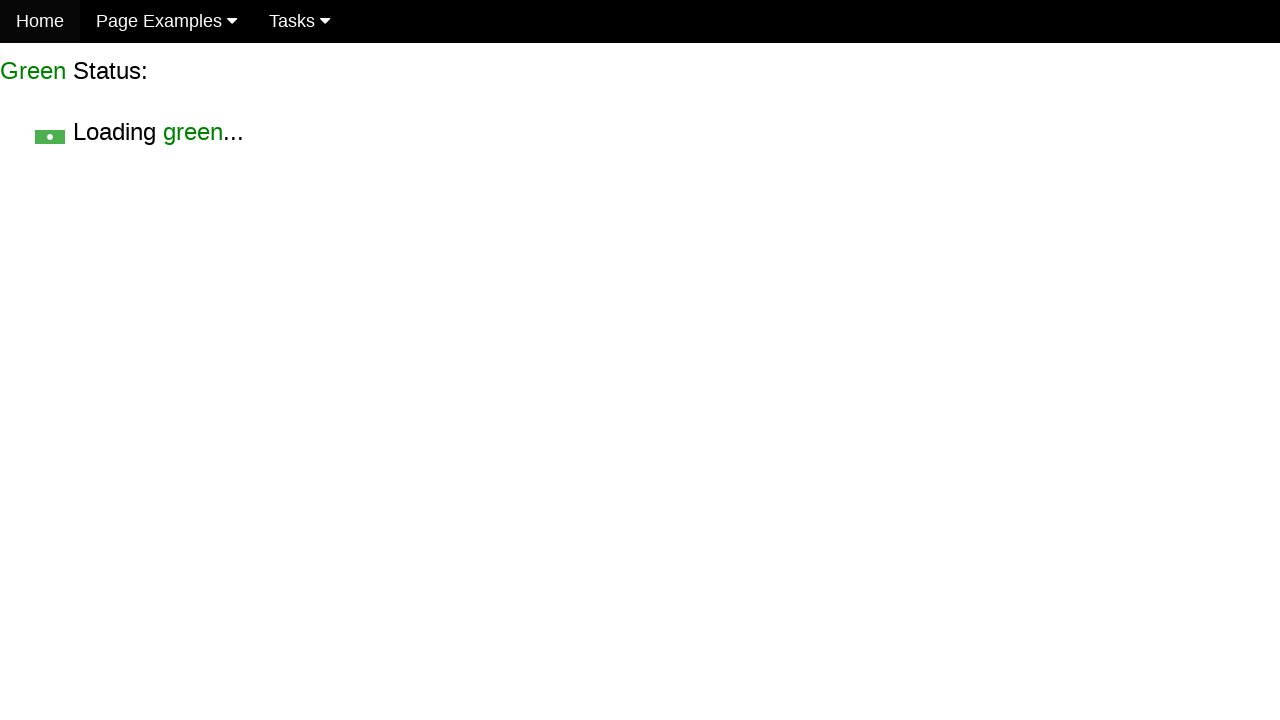

Loading indicator is visible
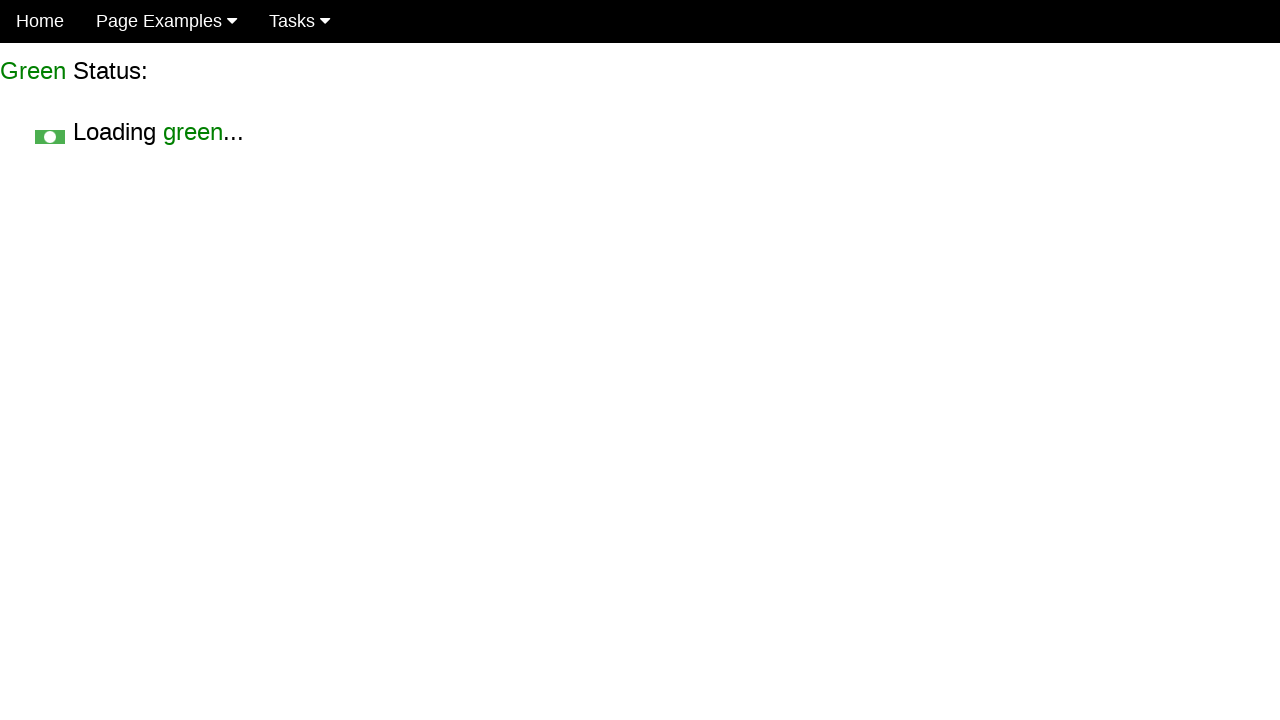

Loading completed and green finish button is visible
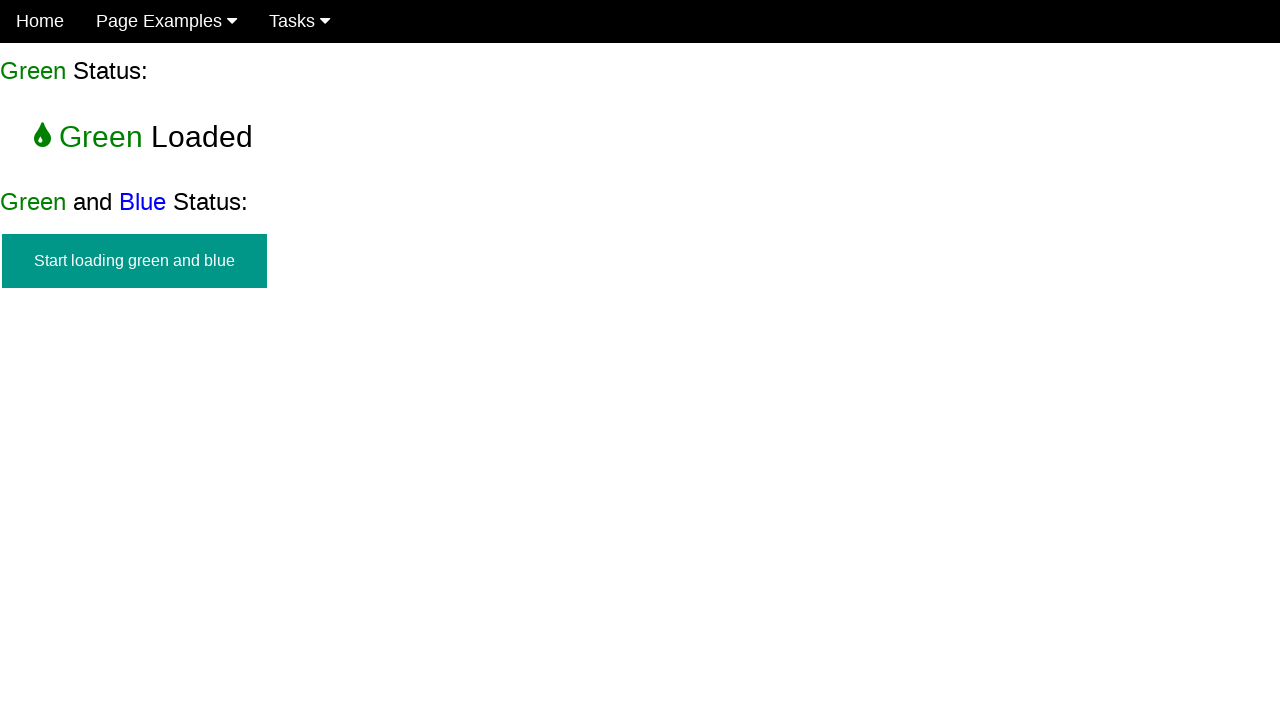

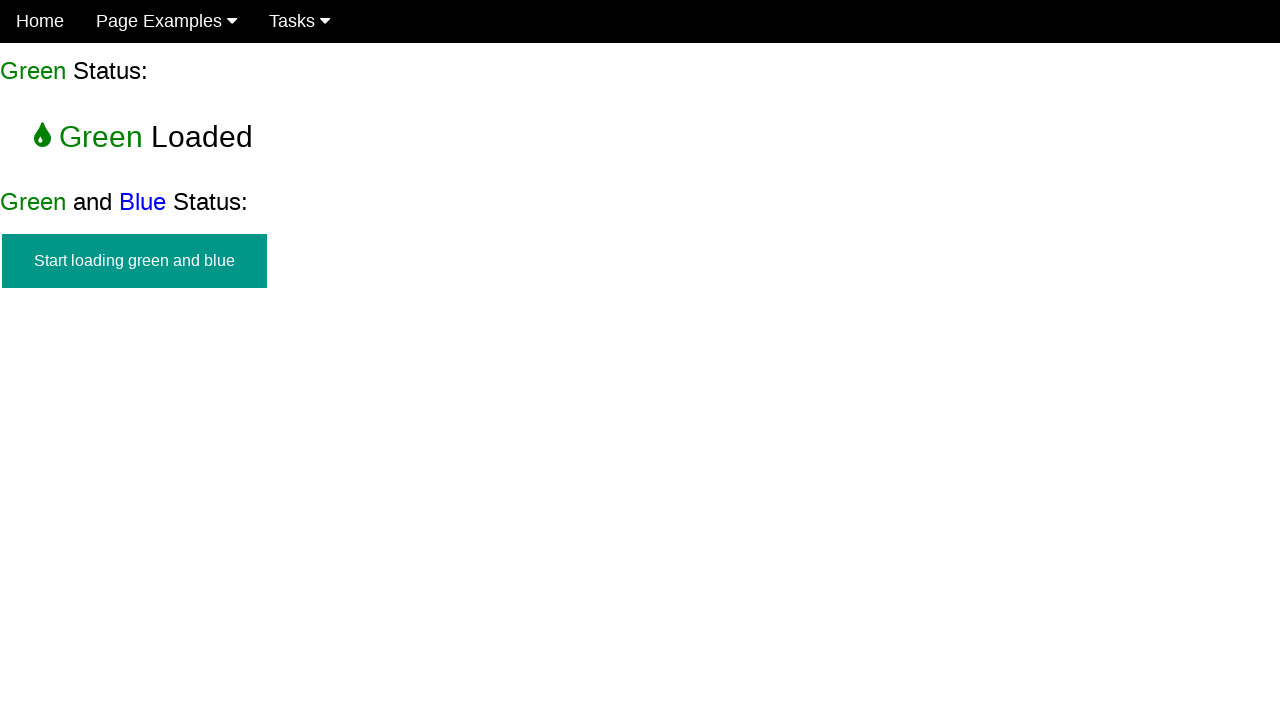